Navigates to Rahul Shetty Academy website and verifies the page loads by checking the title

Starting URL: https://rahulshettyacademy.com

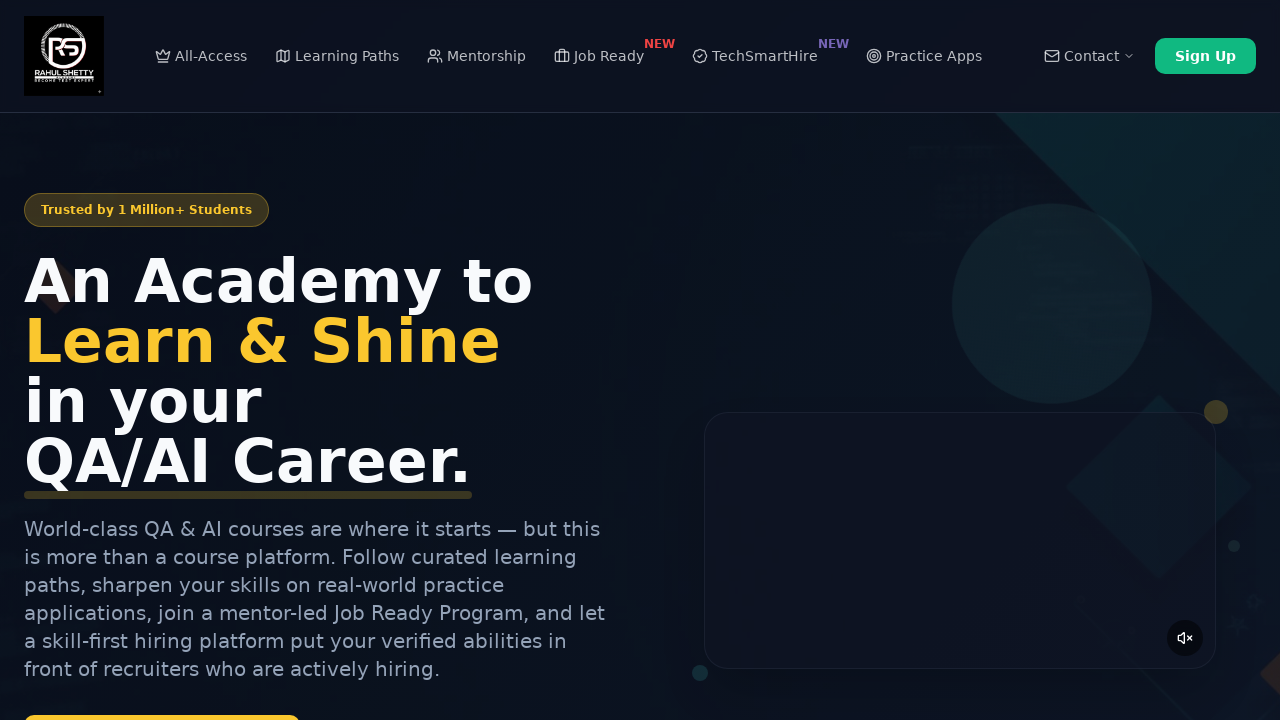

Navigated to https://rahulshettyacademy.com
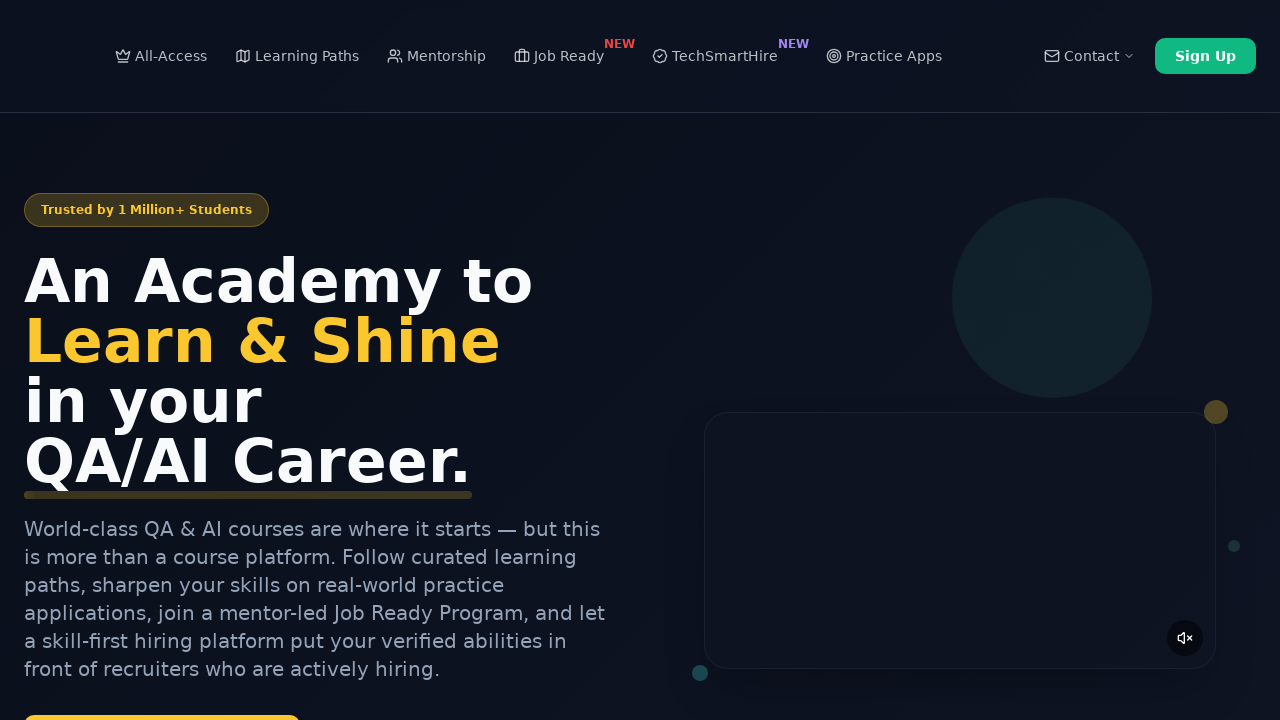

Retrieved page title: Rahul Shetty Academy | QA Automation, Playwright, AI Testing & Online Training
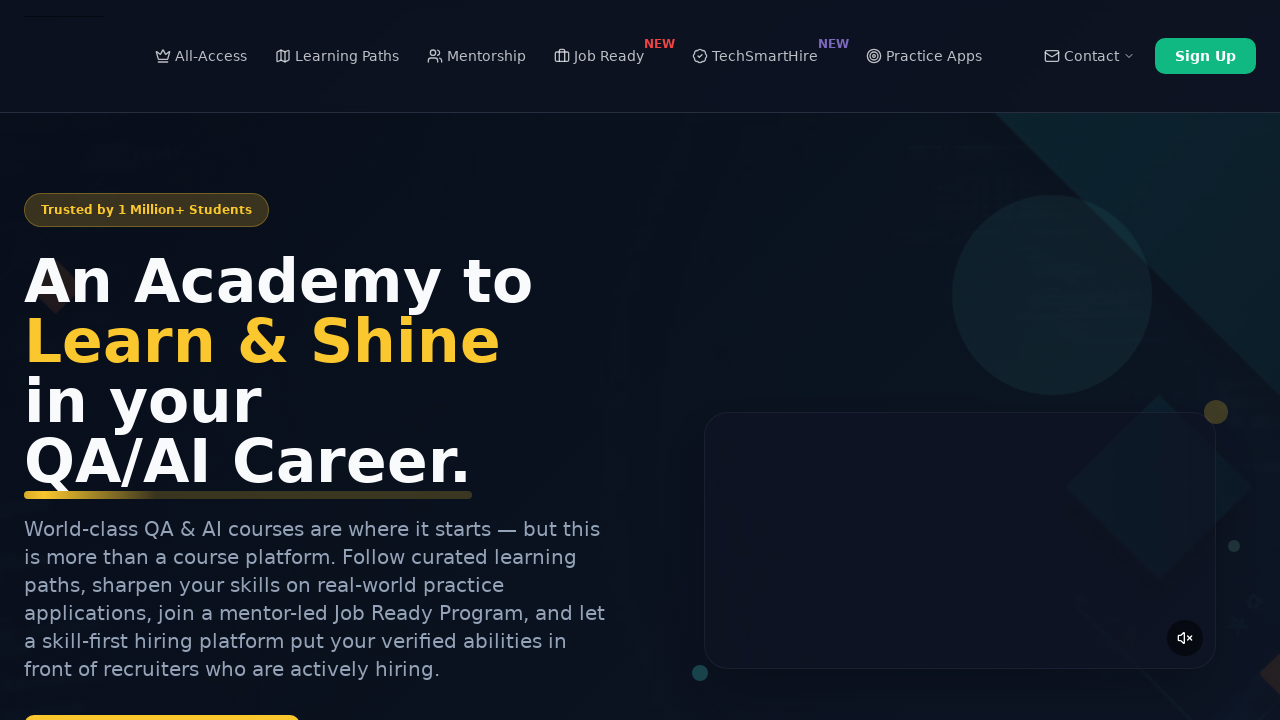

Page loaded successfully (networkidle state reached)
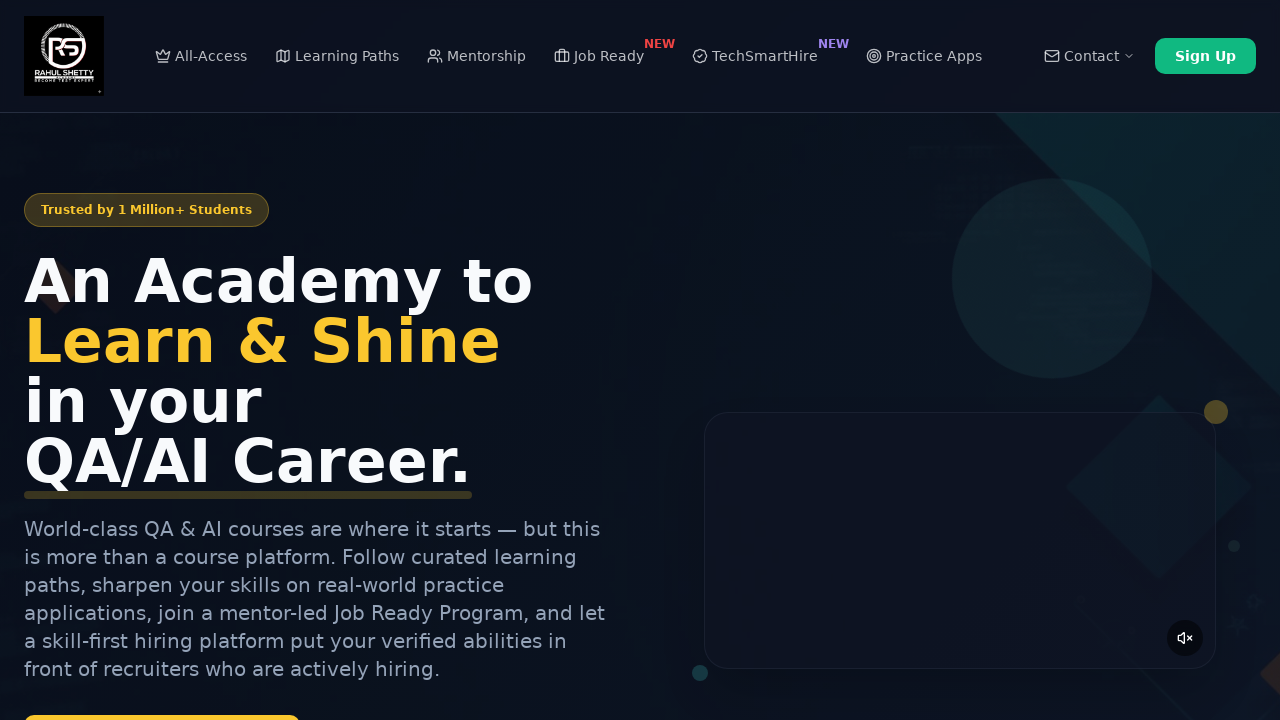

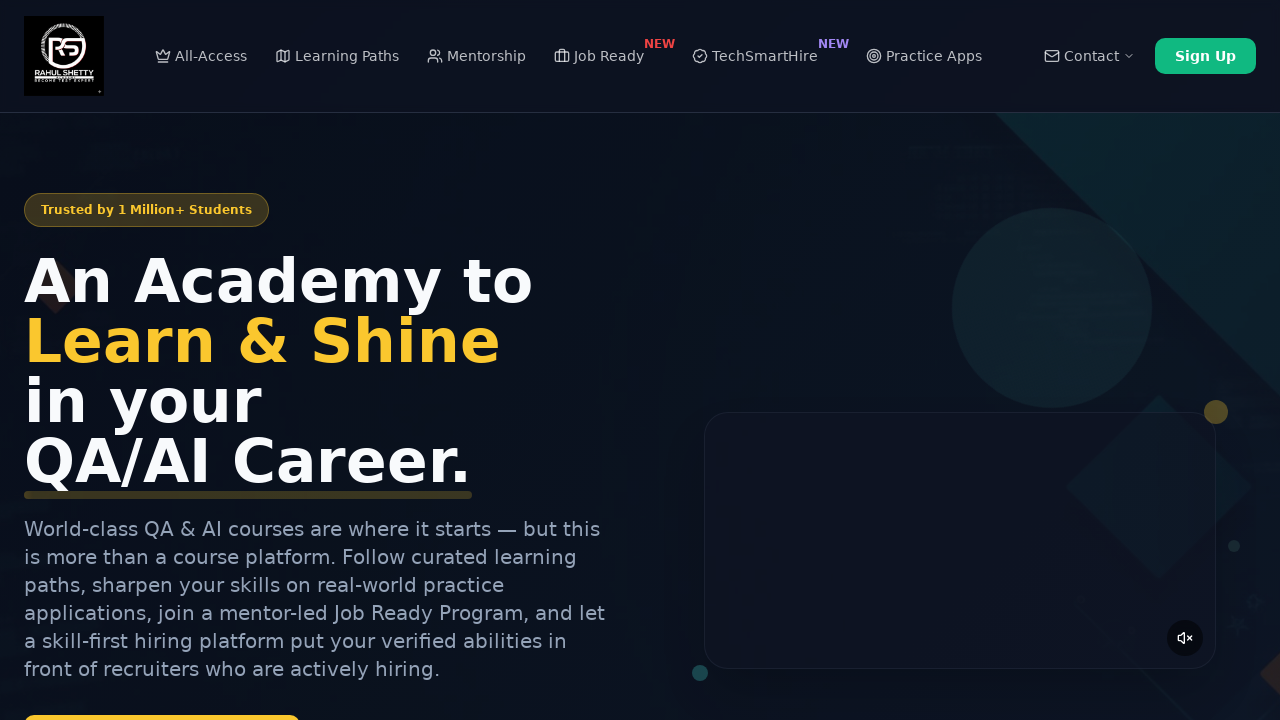